Tests handling client-side delays by clicking a button and waiting for content to load

Starting URL: http://www.uitestingplayground.com/clientdelay

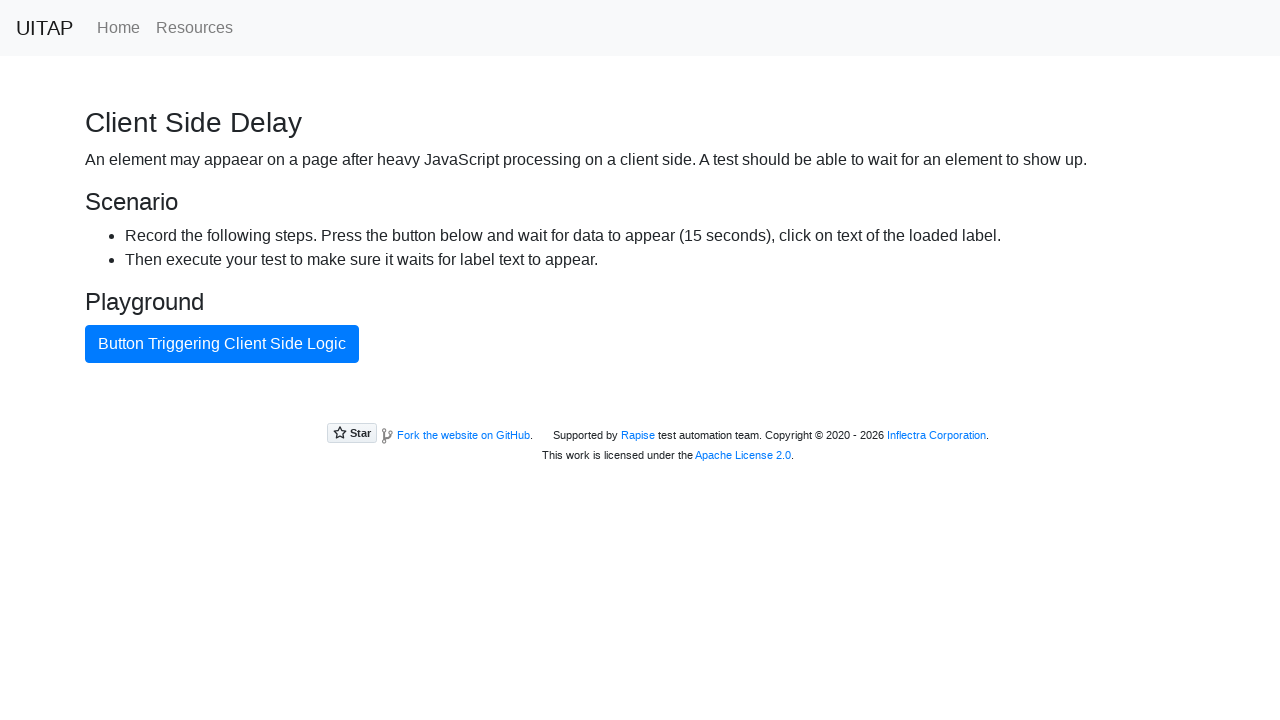

Clicked the button to trigger client-side delay at (222, 344) on #ajaxButton
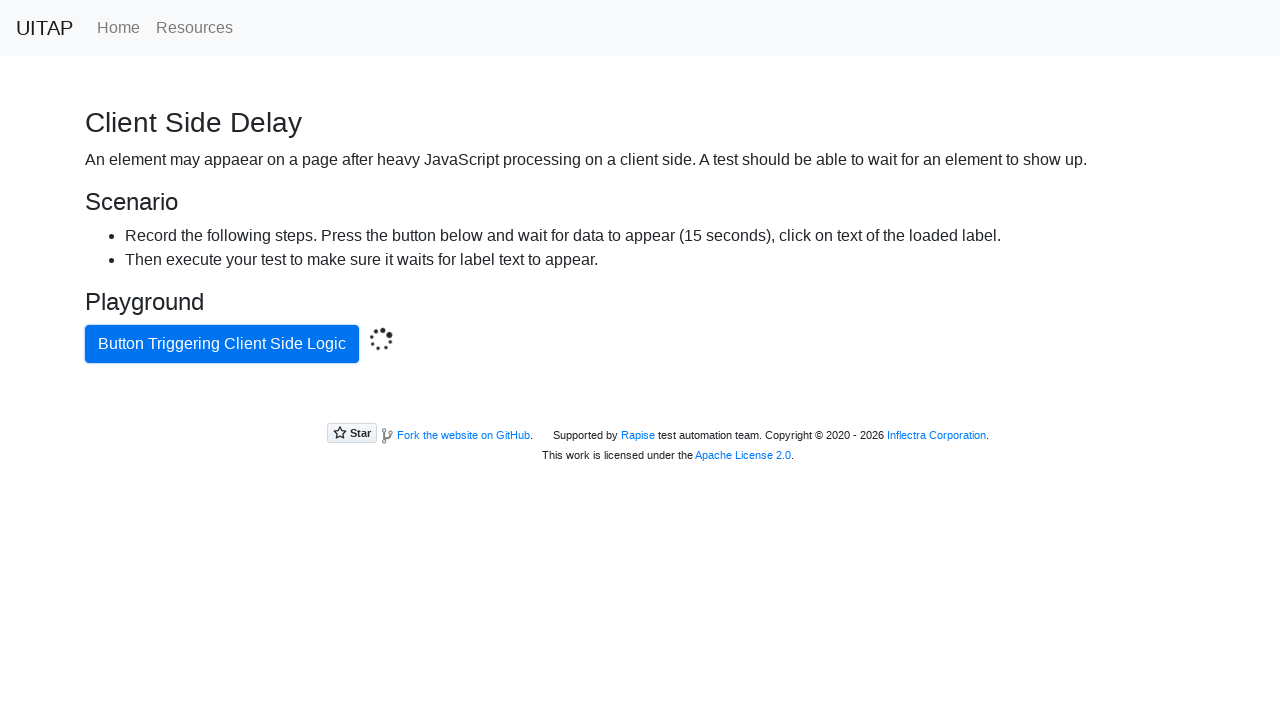

Waited for success message to load
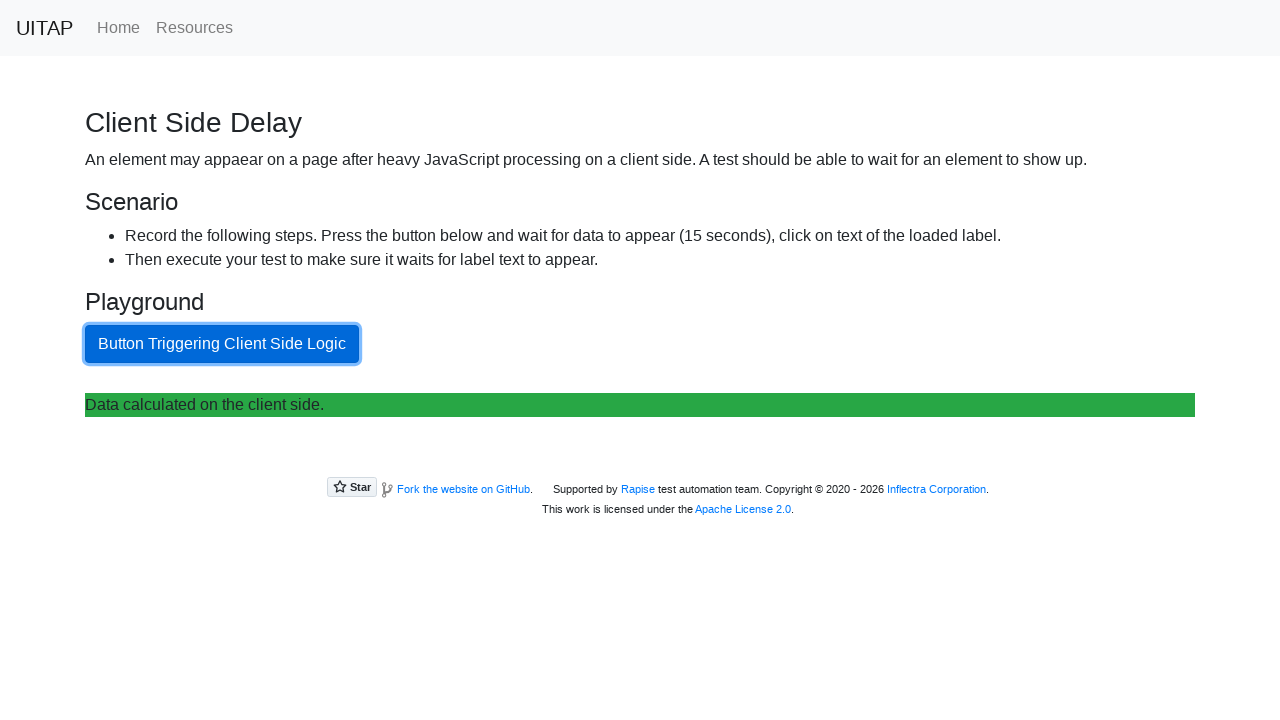

Clicked the success message at (640, 405) on .bg-success
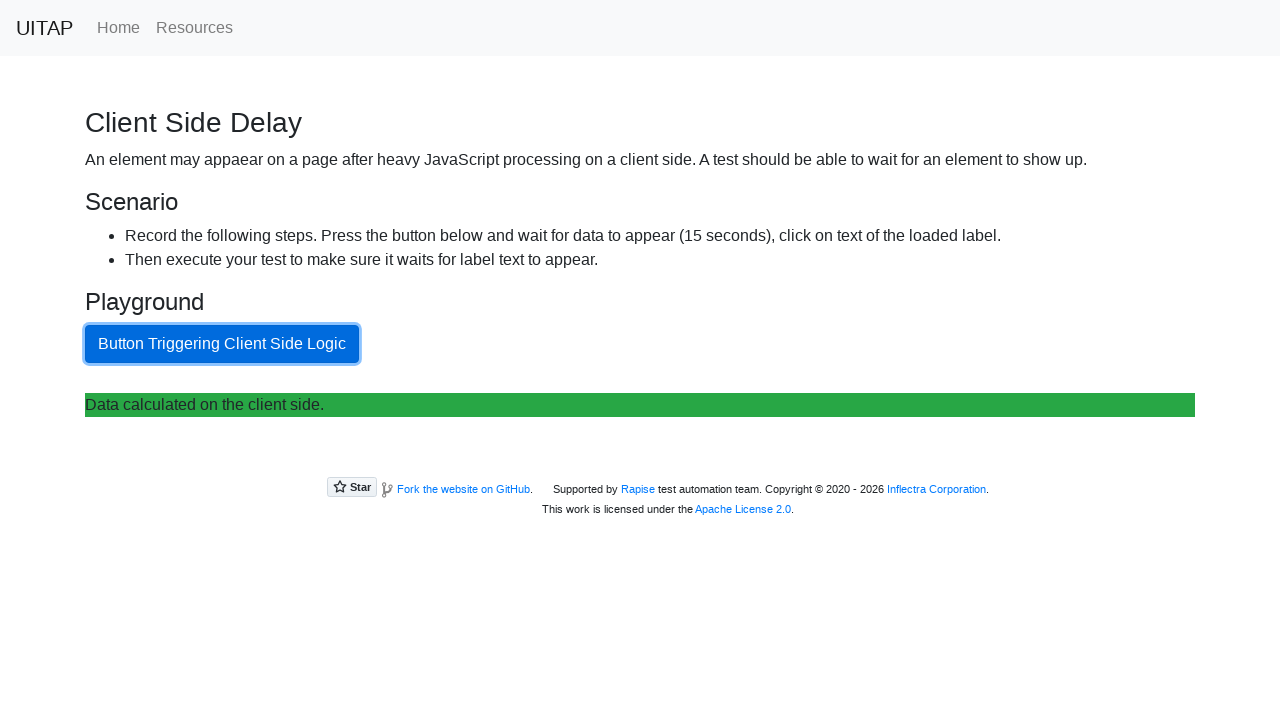

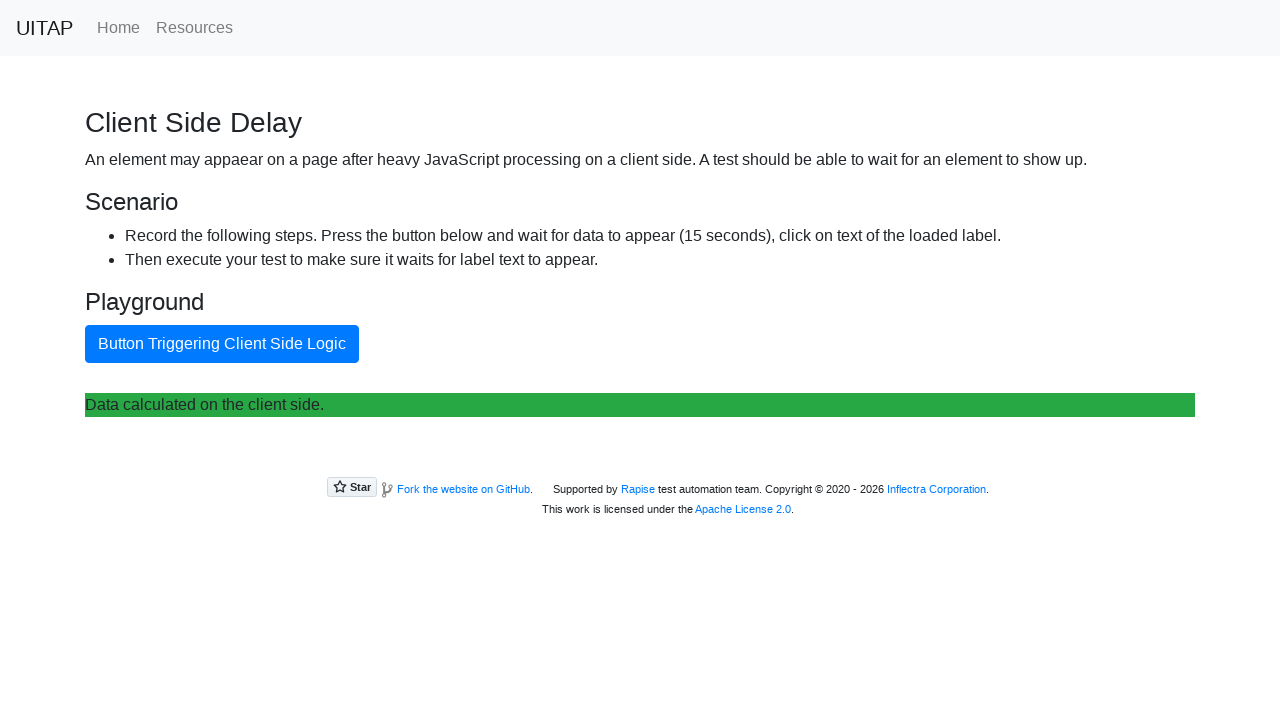